Tests drag and drop functionality by dragging a source element onto a target element using the dragAndDrop action

Starting URL: https://jqueryui.com/droppable/

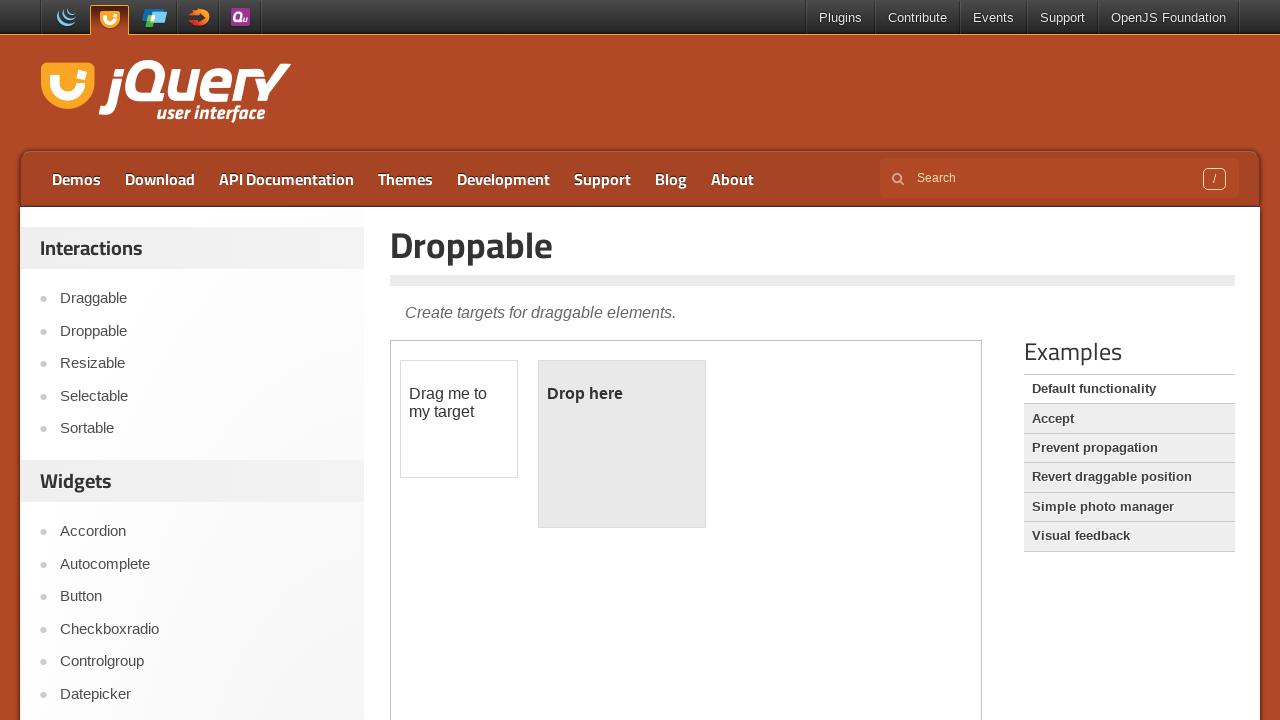

Located iframe containing draggable elements
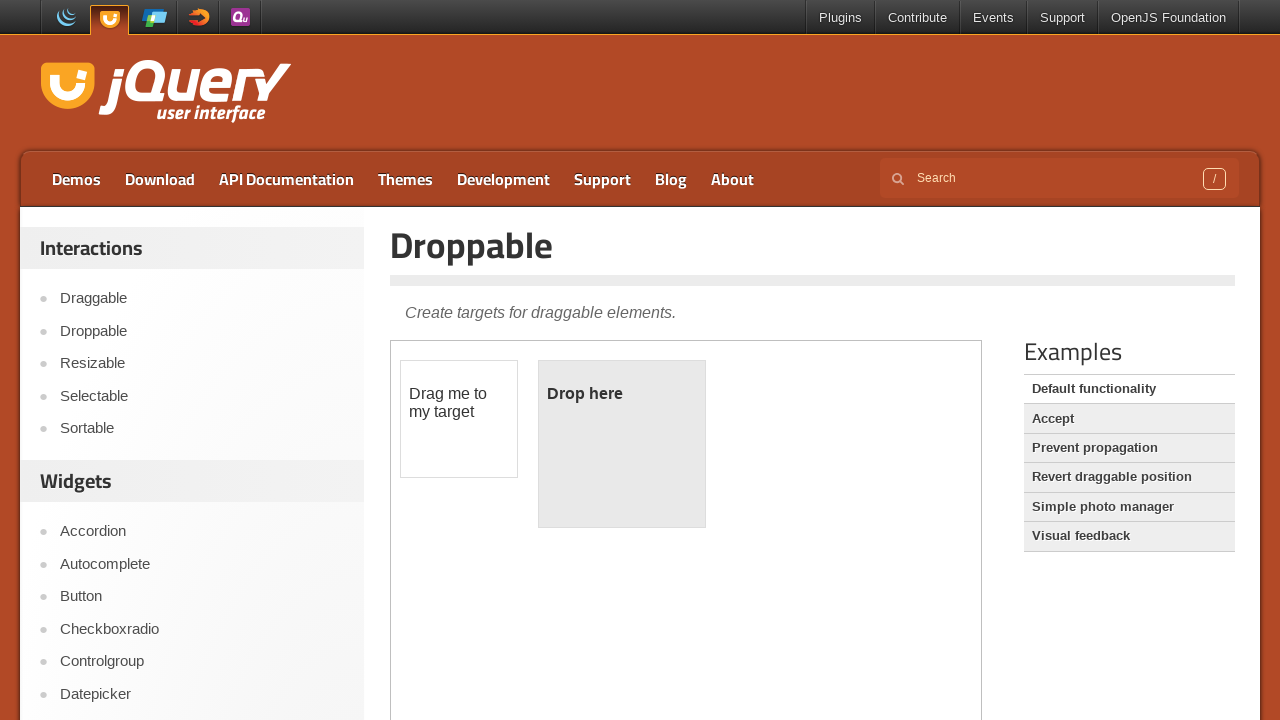

Located source draggable element
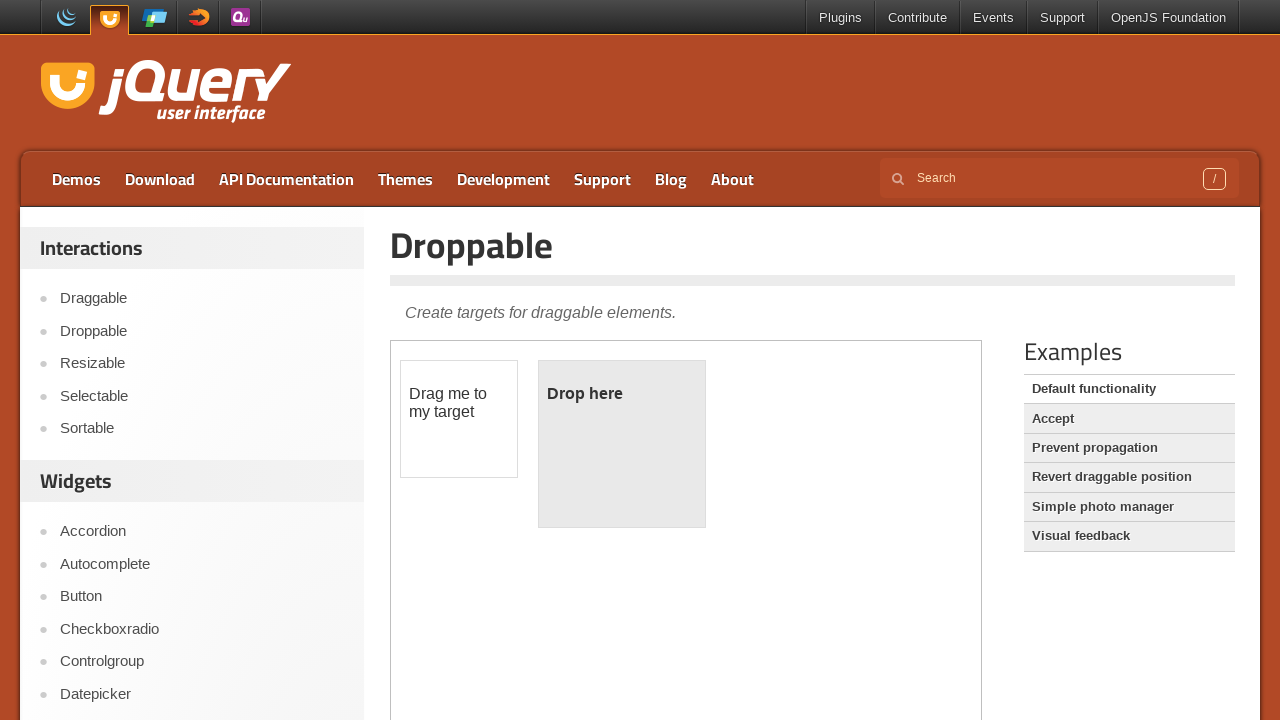

Located target droppable element
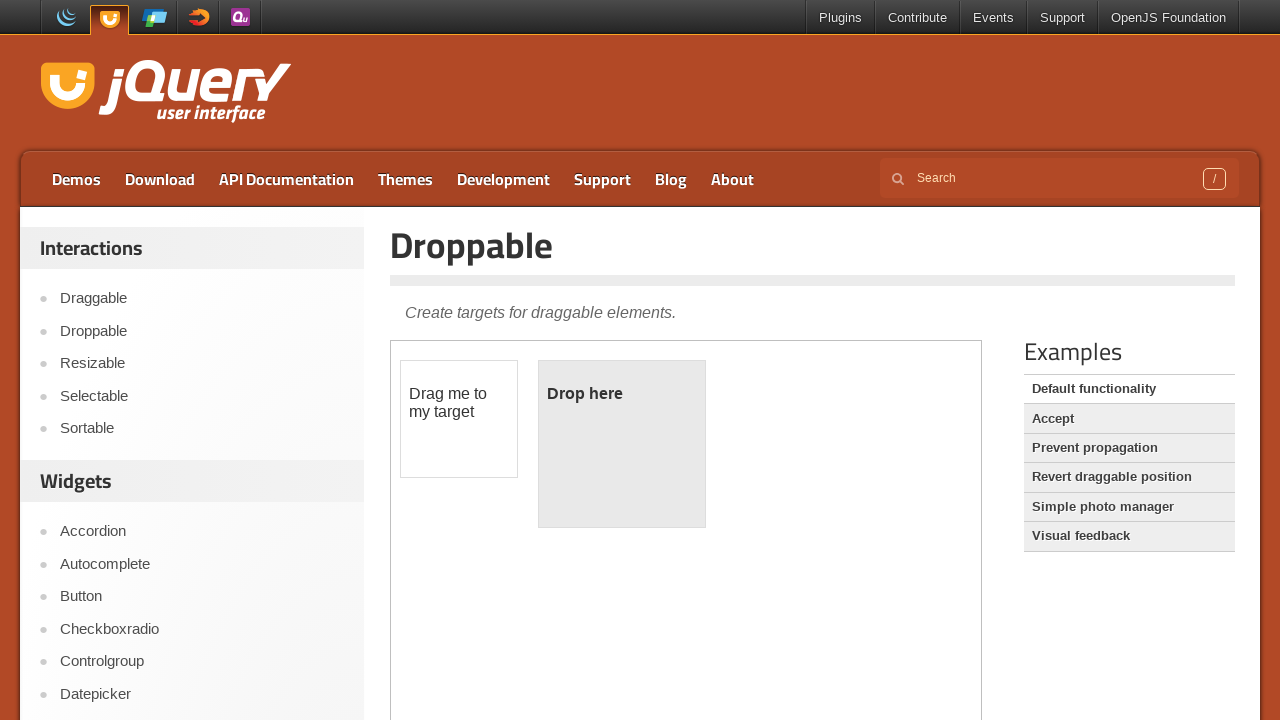

Dragged source element onto target element successfully at (622, 444)
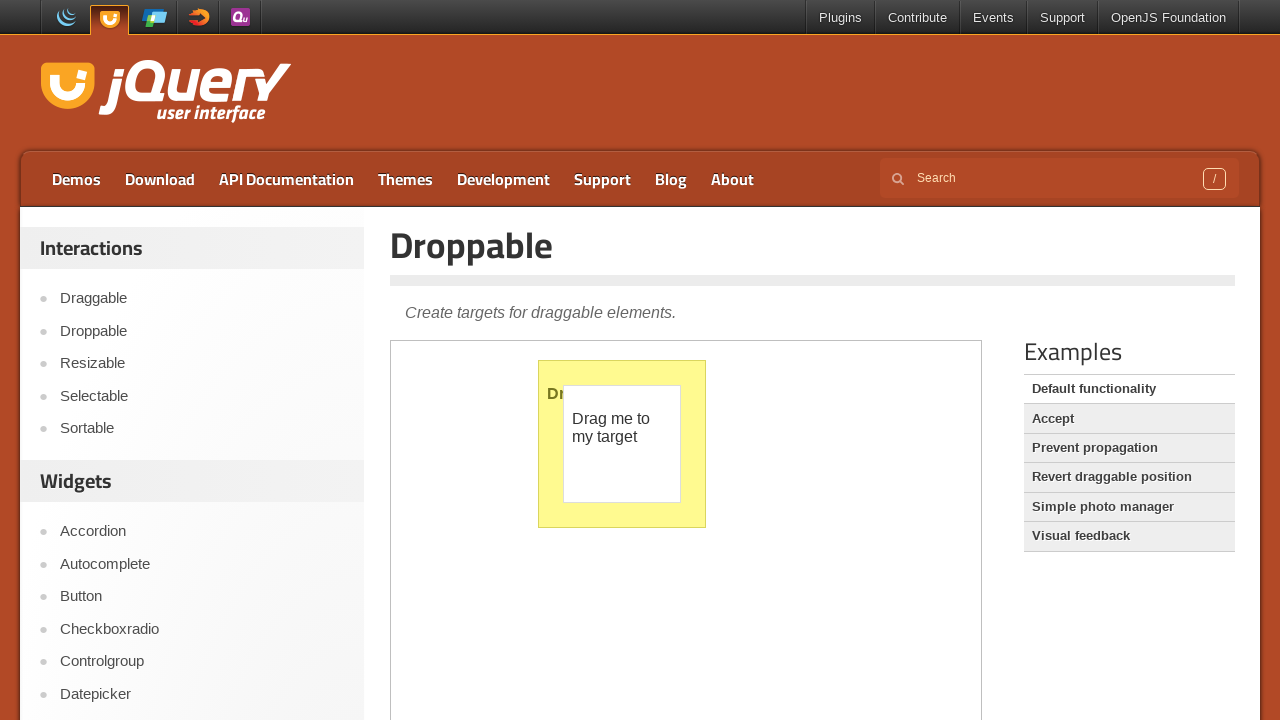

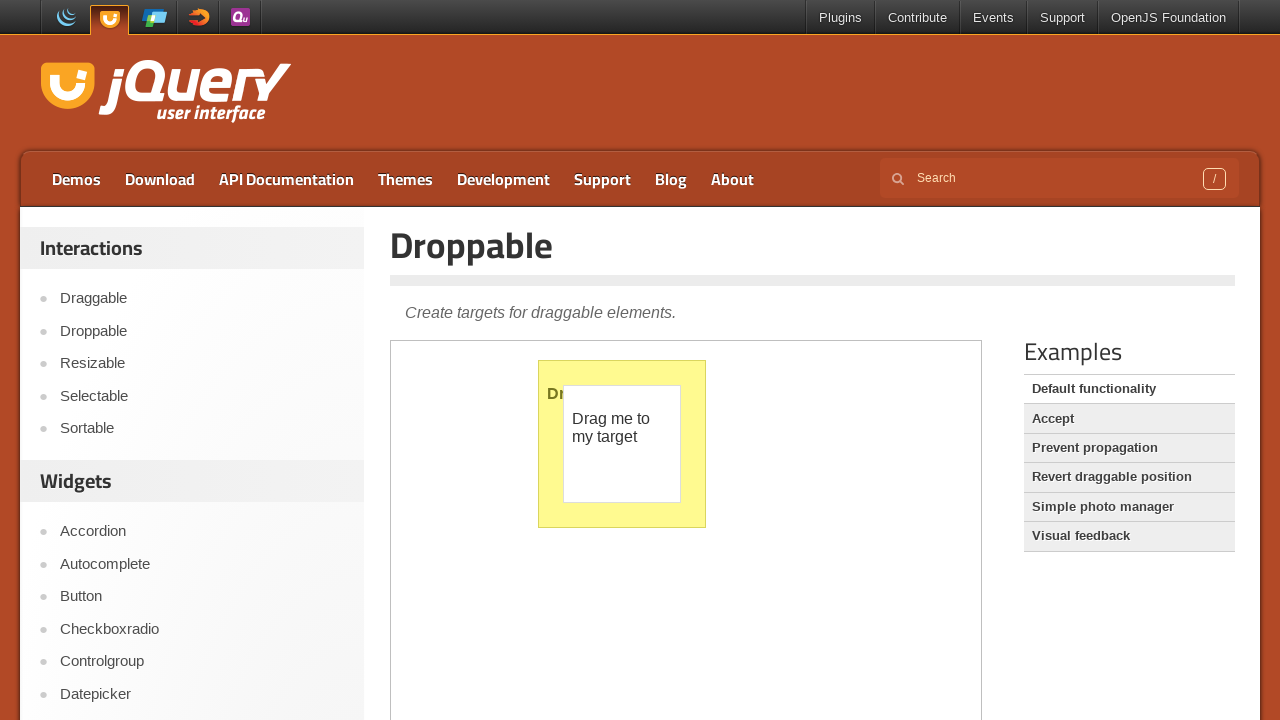